Navigates to Wells Fargo homepage and scrolls down the page by 4000 pixels using JavaScript execution

Starting URL: https://www.wellsfargo.com/

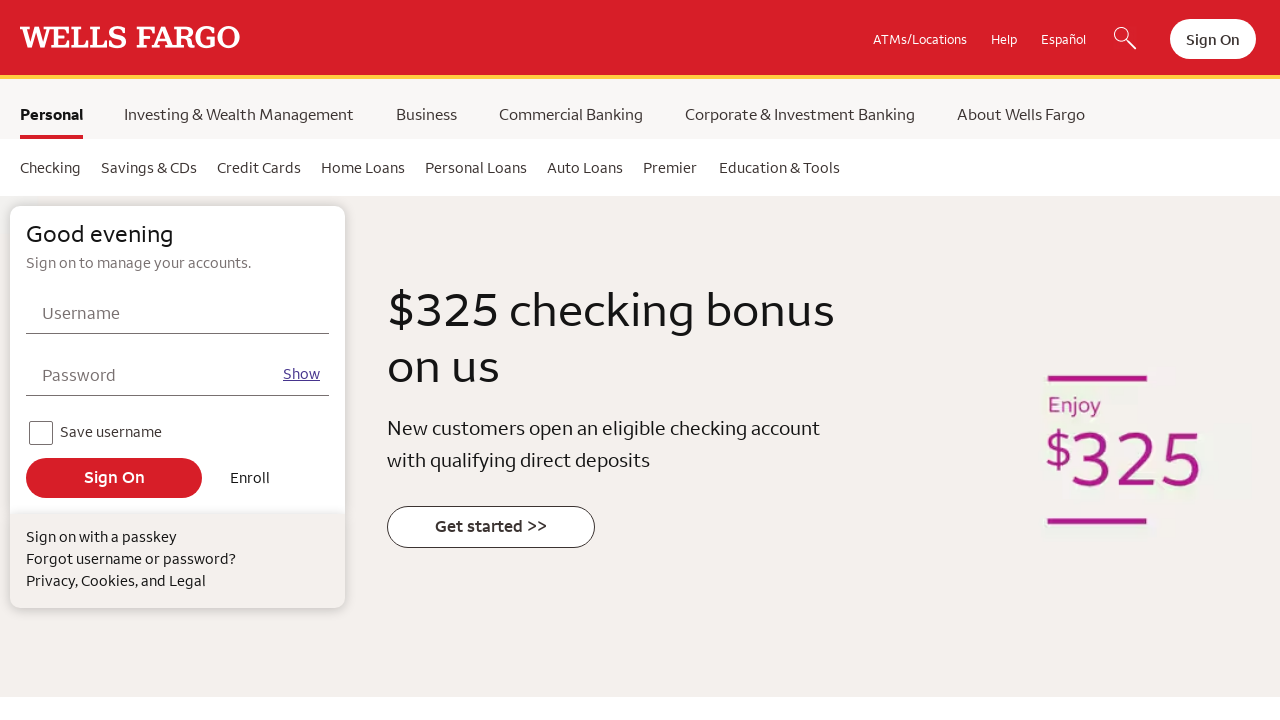

Navigated to Wells Fargo homepage
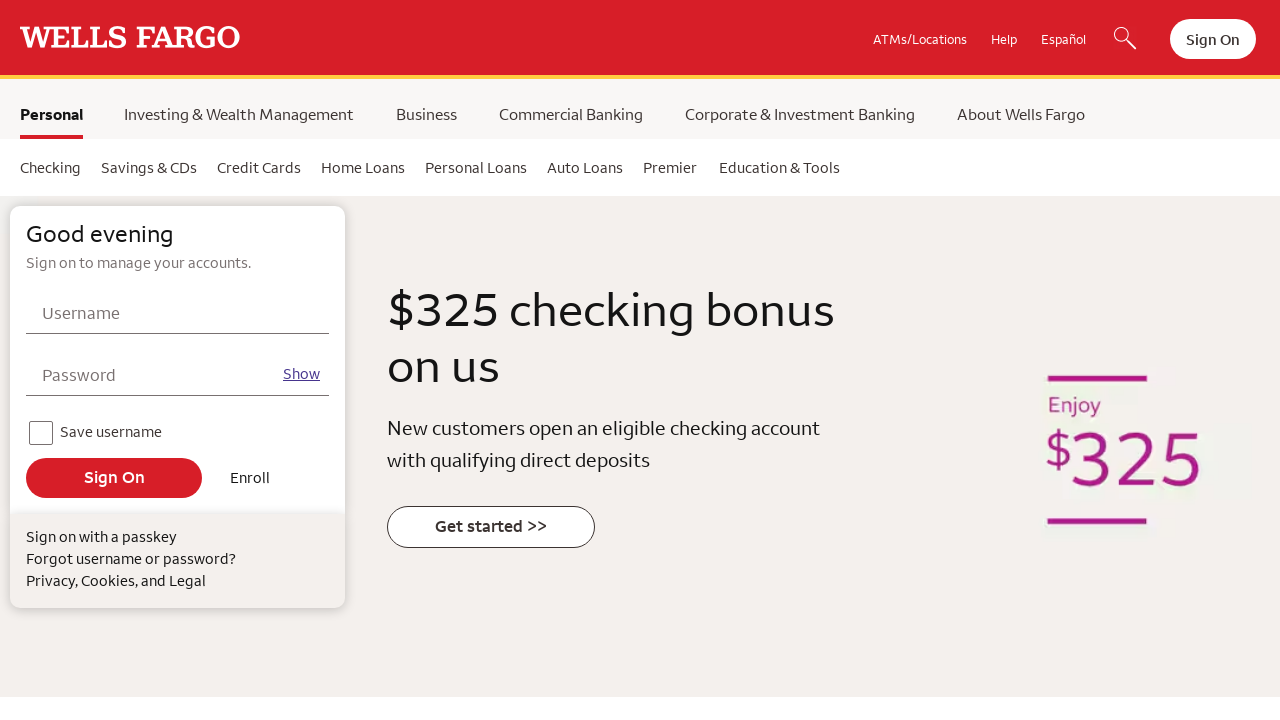

Scrolled down the page by 4000 pixels
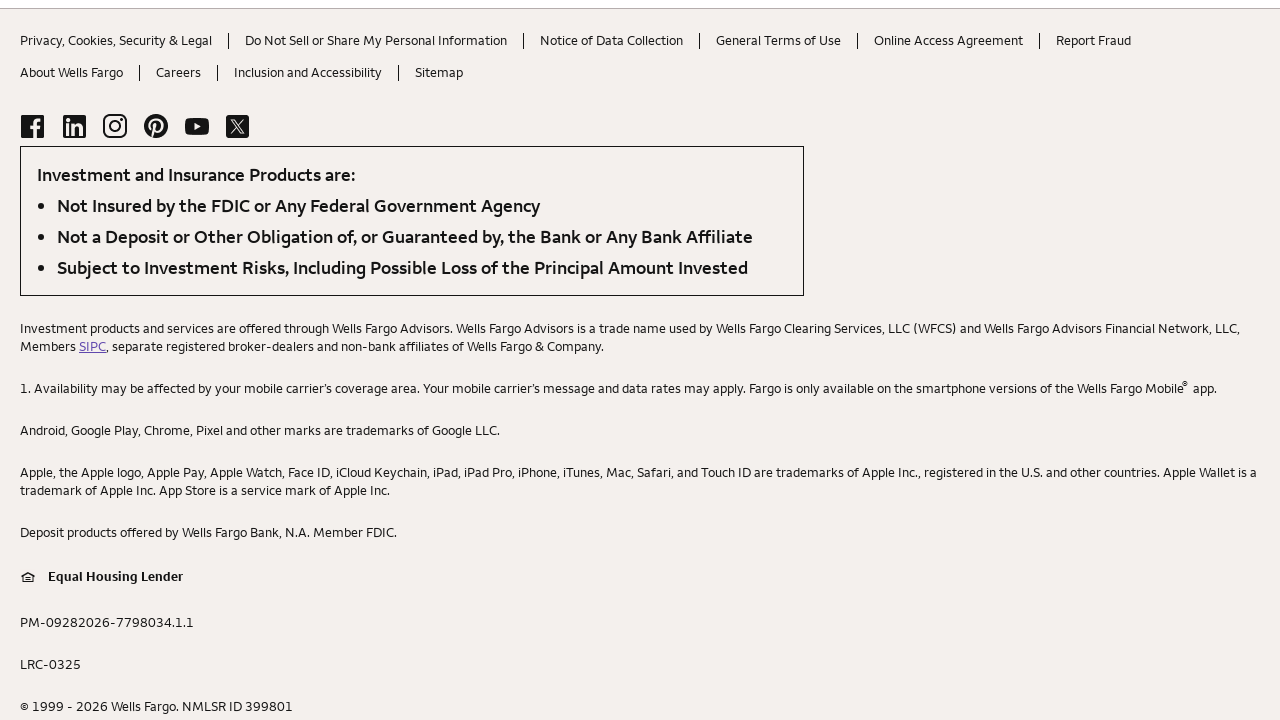

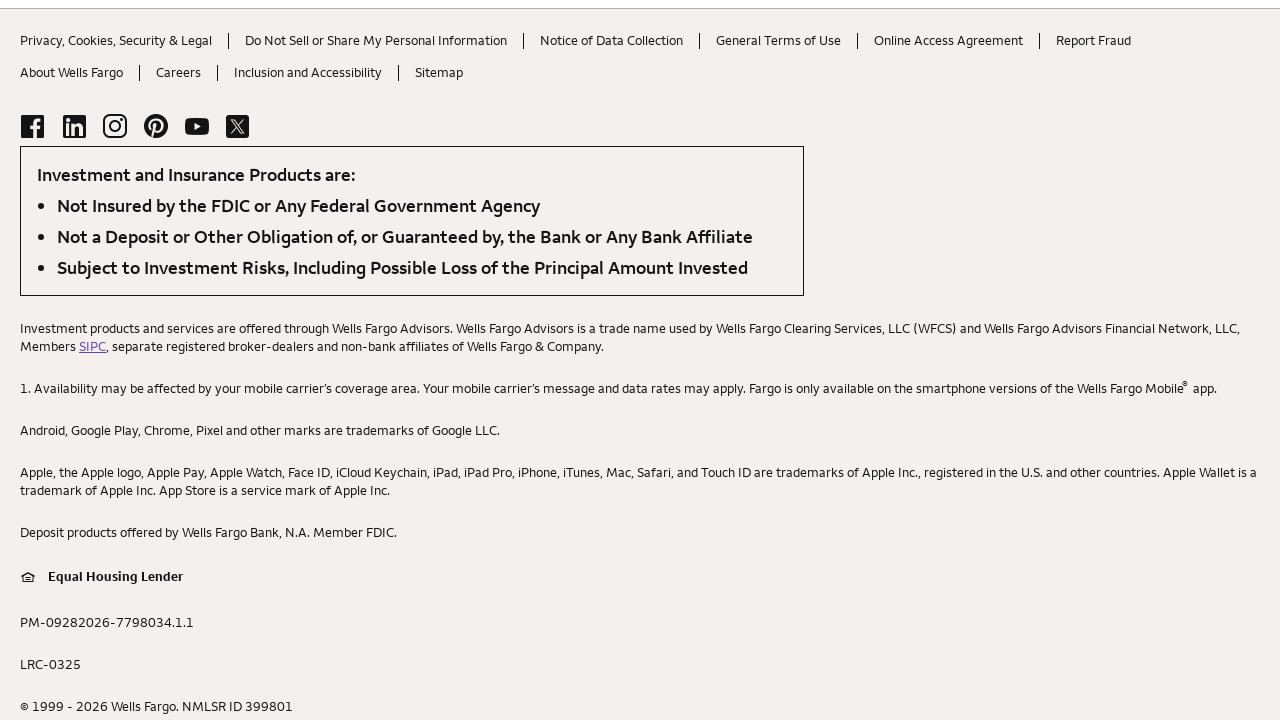